Tests clicking a button identified by CSS class selector on the UI Testing Playground site

Starting URL: http://uitestingplayground.com/classattr

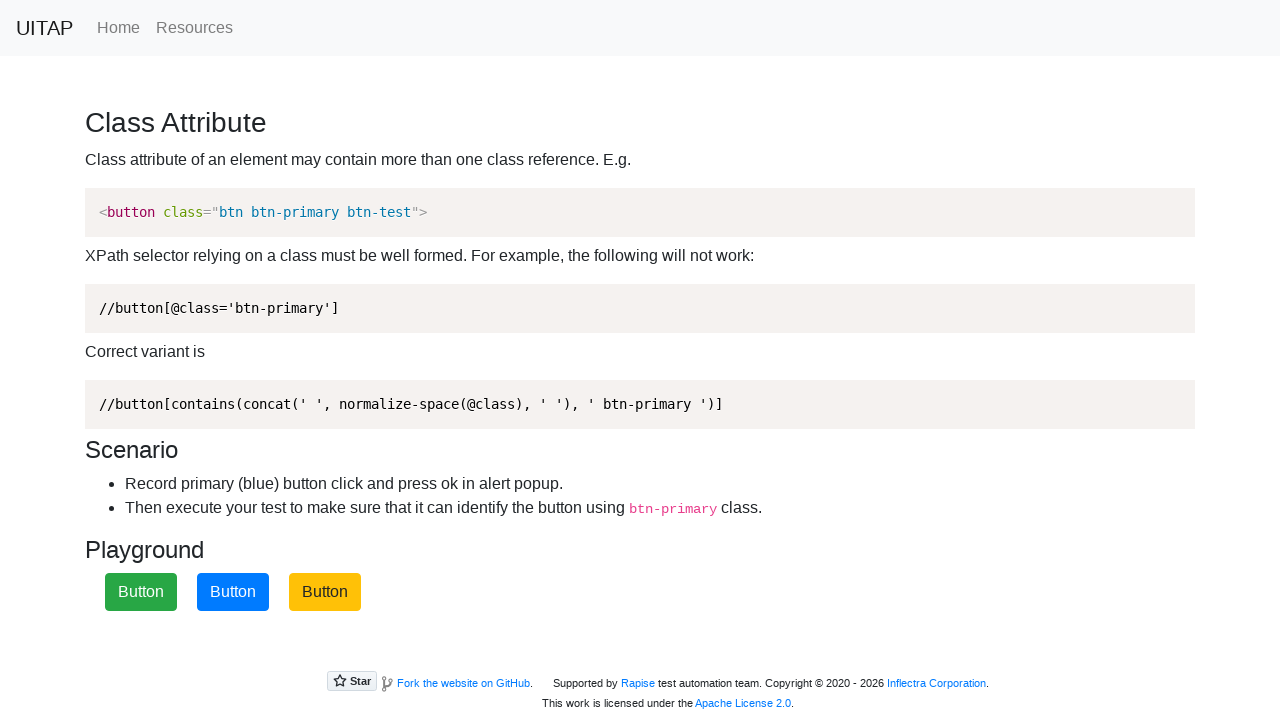

Clicked the blue button with primary class at (233, 592) on .btn-primary
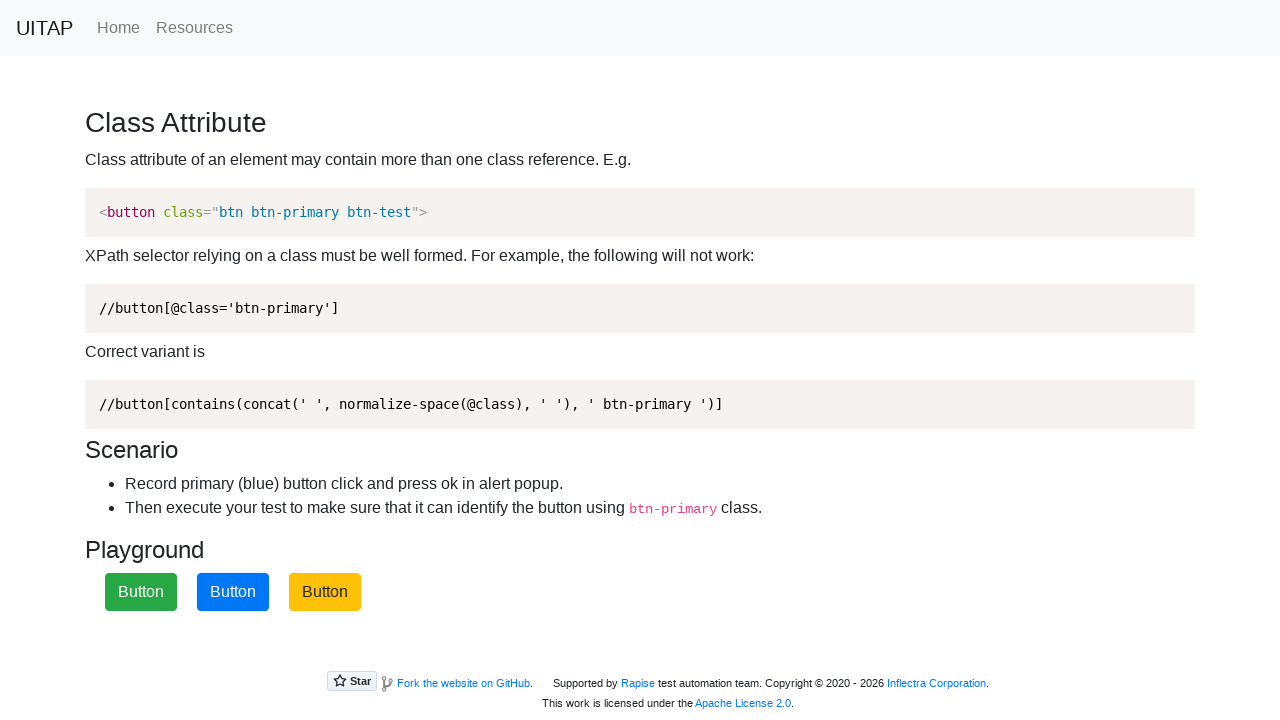

Registered dialog handler to accept alerts
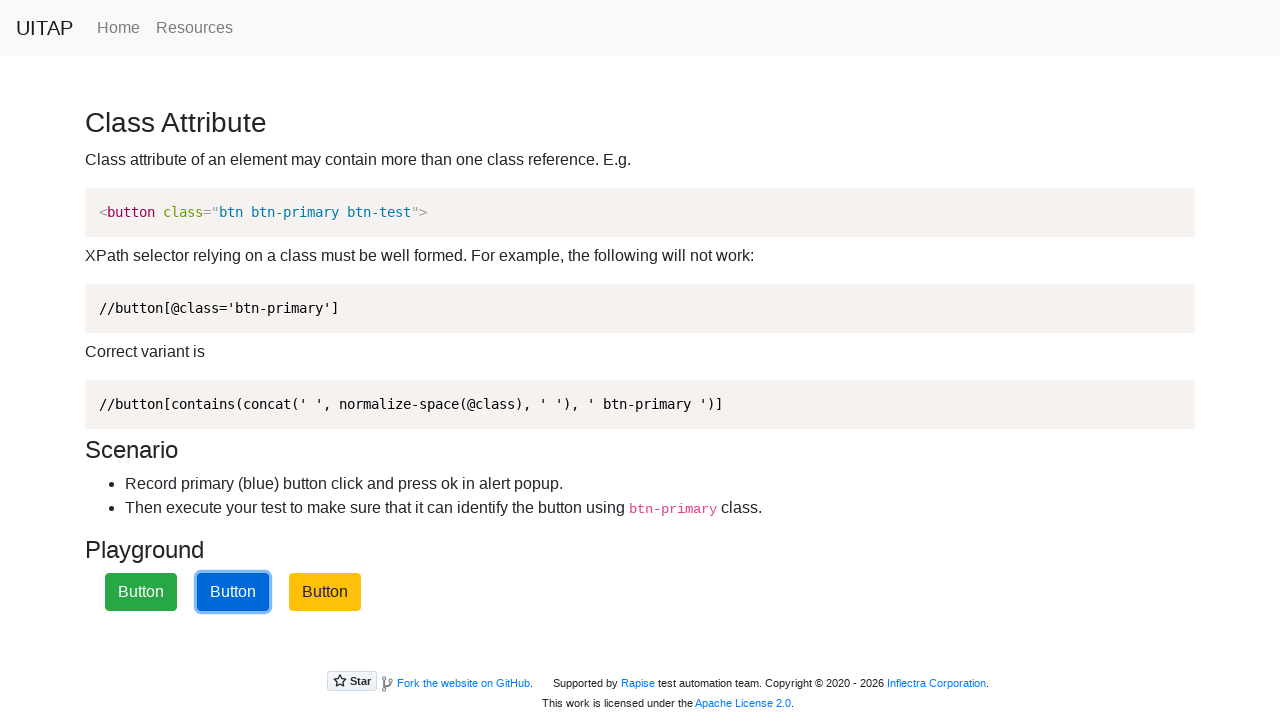

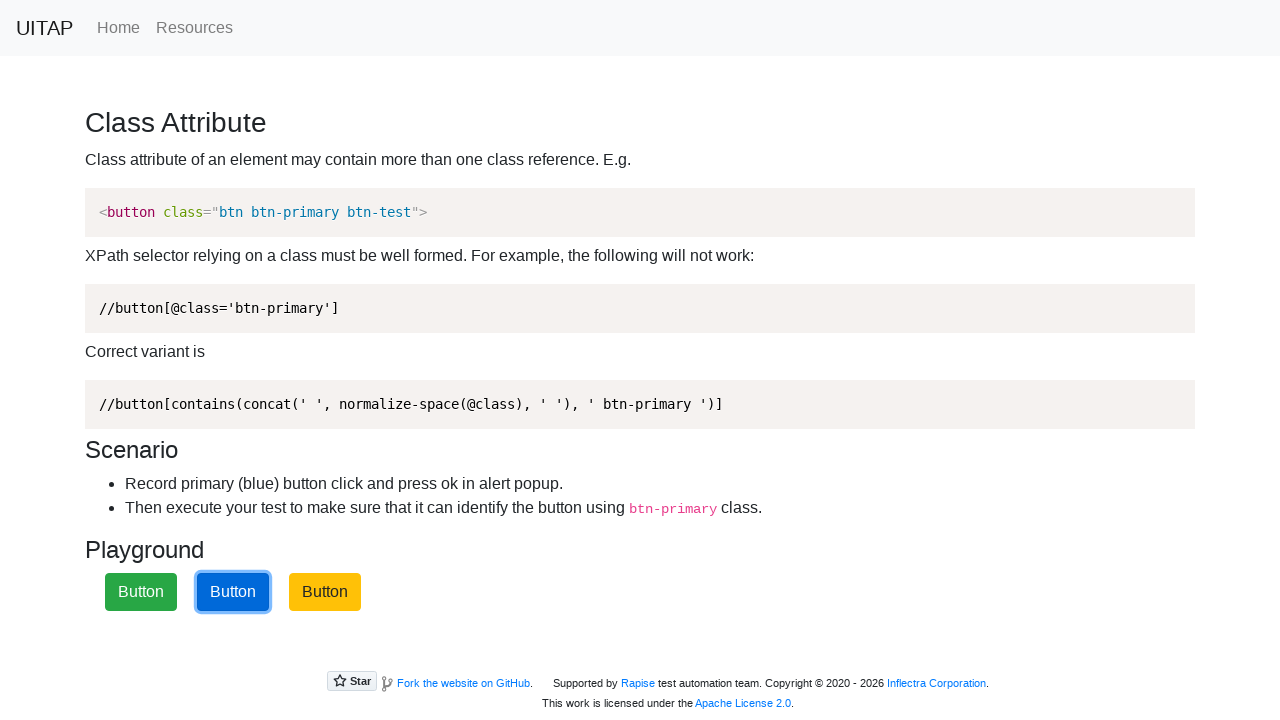